Tests keyboard key press functionality by sending the tab key using action builder without targeting a specific element, then verifying the result text.

Starting URL: http://the-internet.herokuapp.com/key_presses

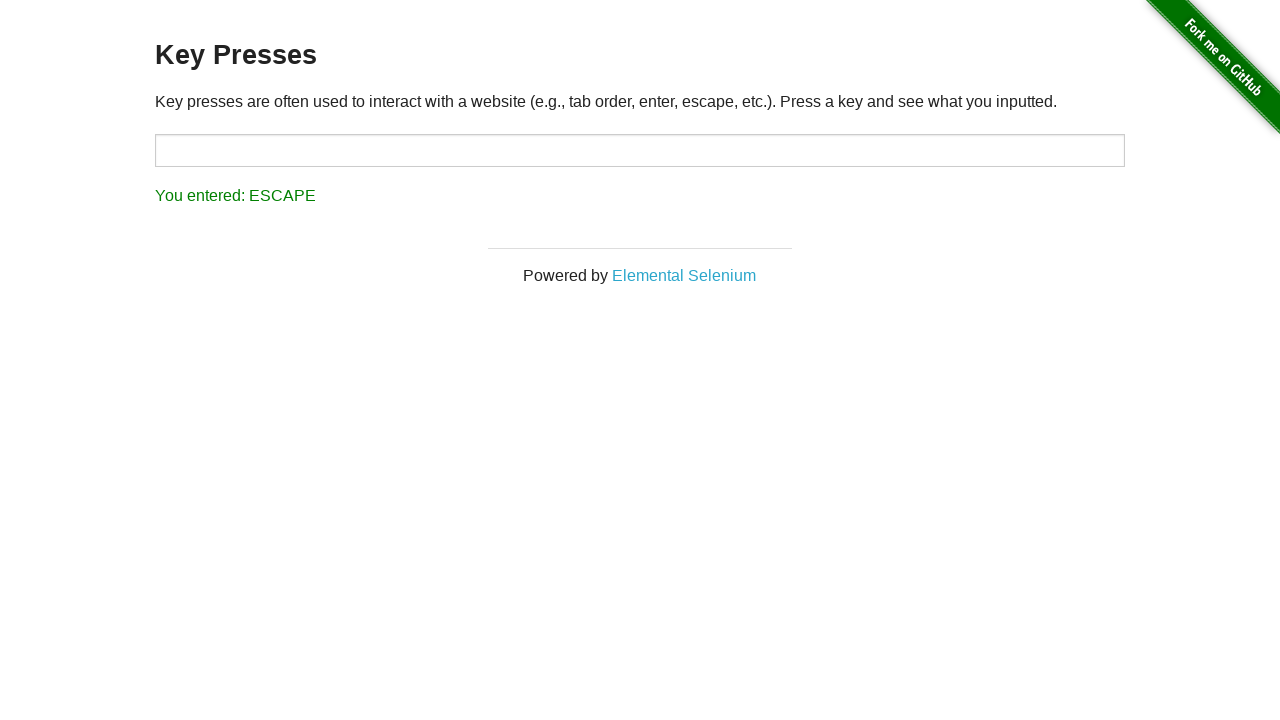

Pressed Tab key using action builder without targeting specific element
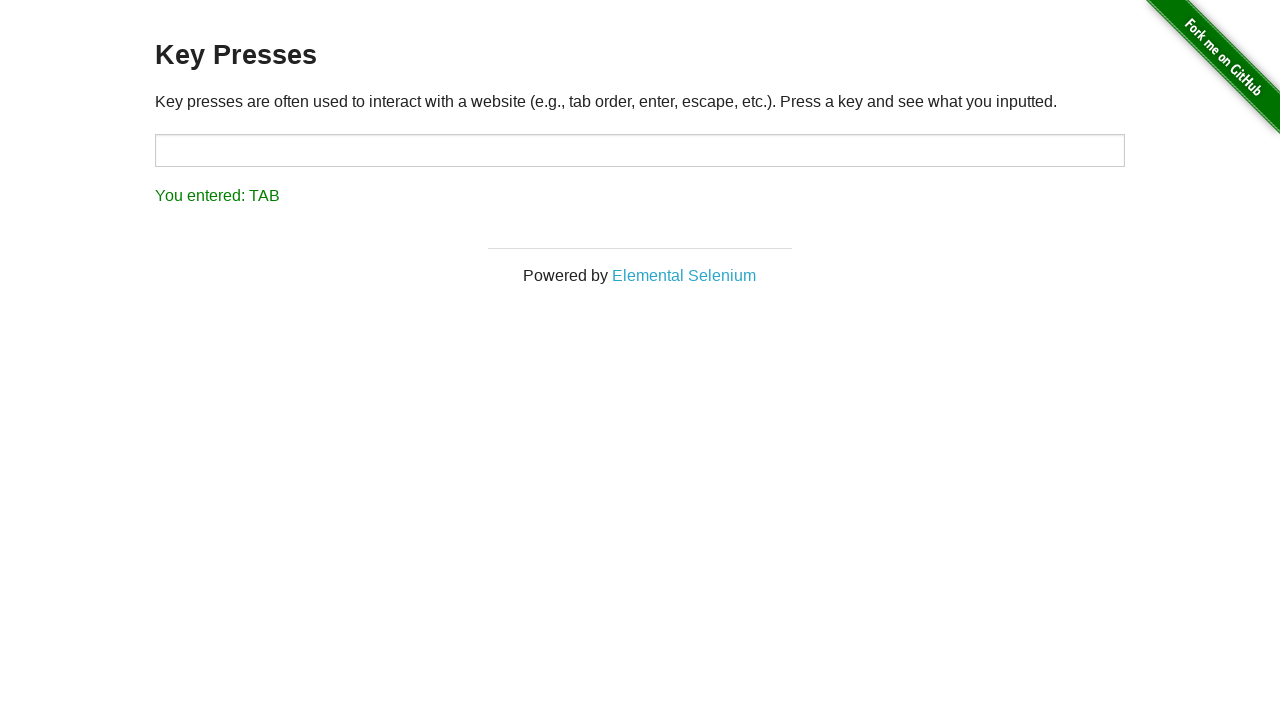

Result element loaded
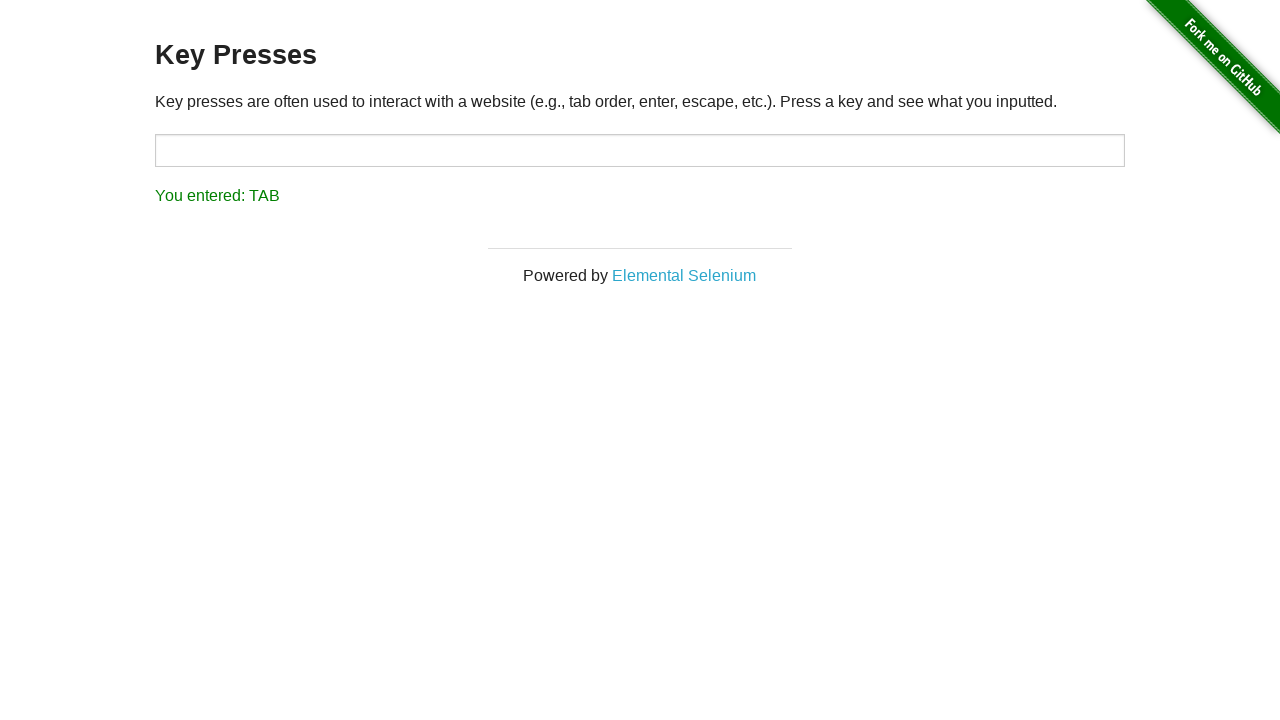

Retrieved result text content
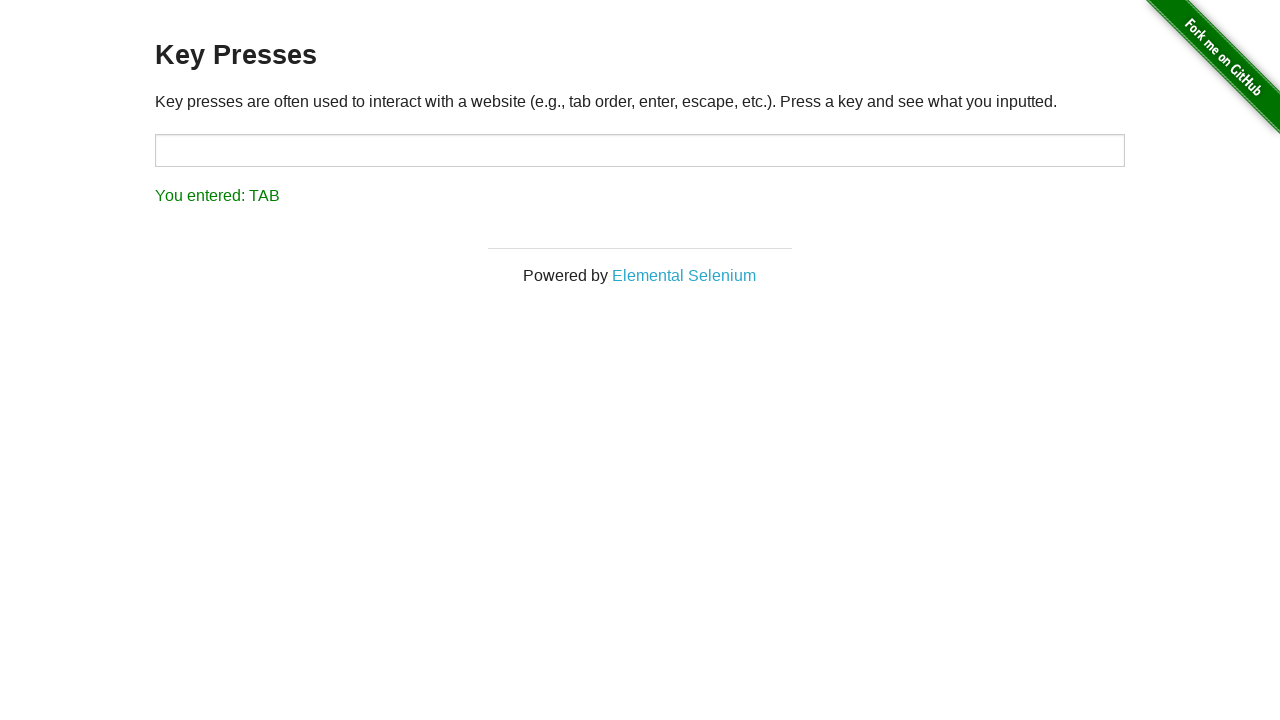

Verified result text equals 'You entered: TAB'
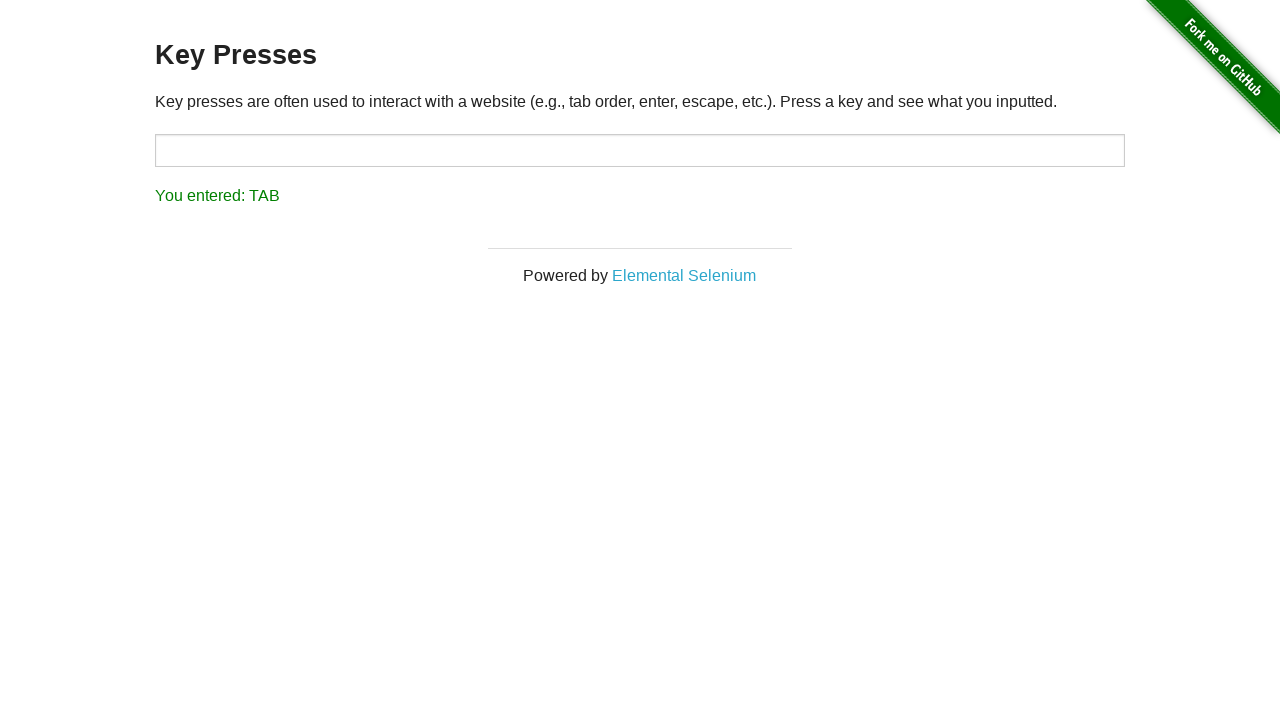

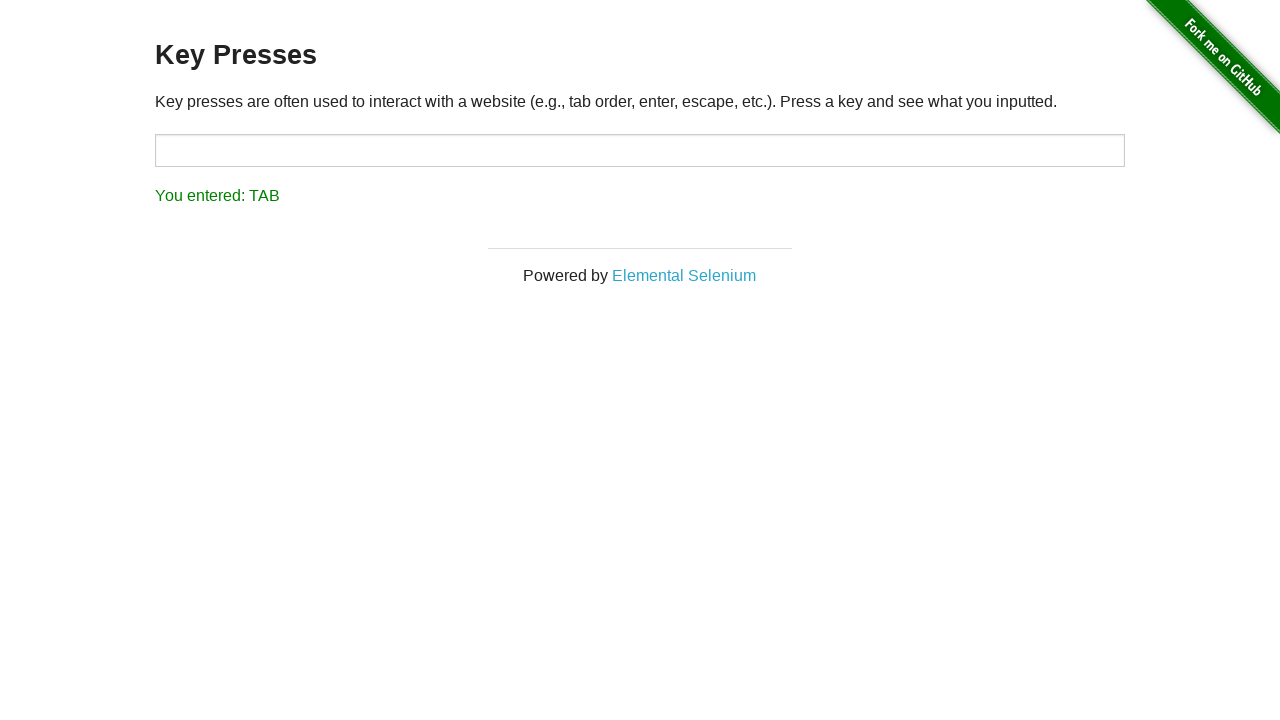